Tests prompt alert by clicking button, entering text in the prompt, and accepting it

Starting URL: https://demoqa.com/alerts

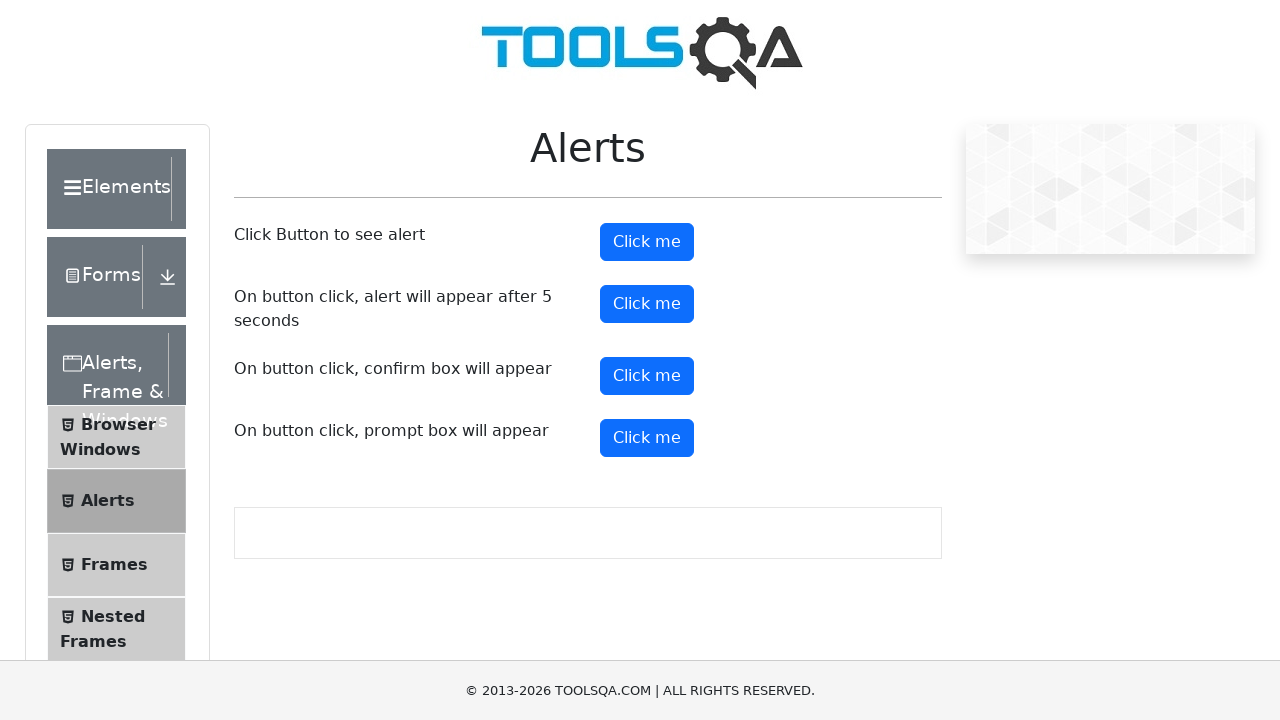

Set up dialog handler for prompt alert
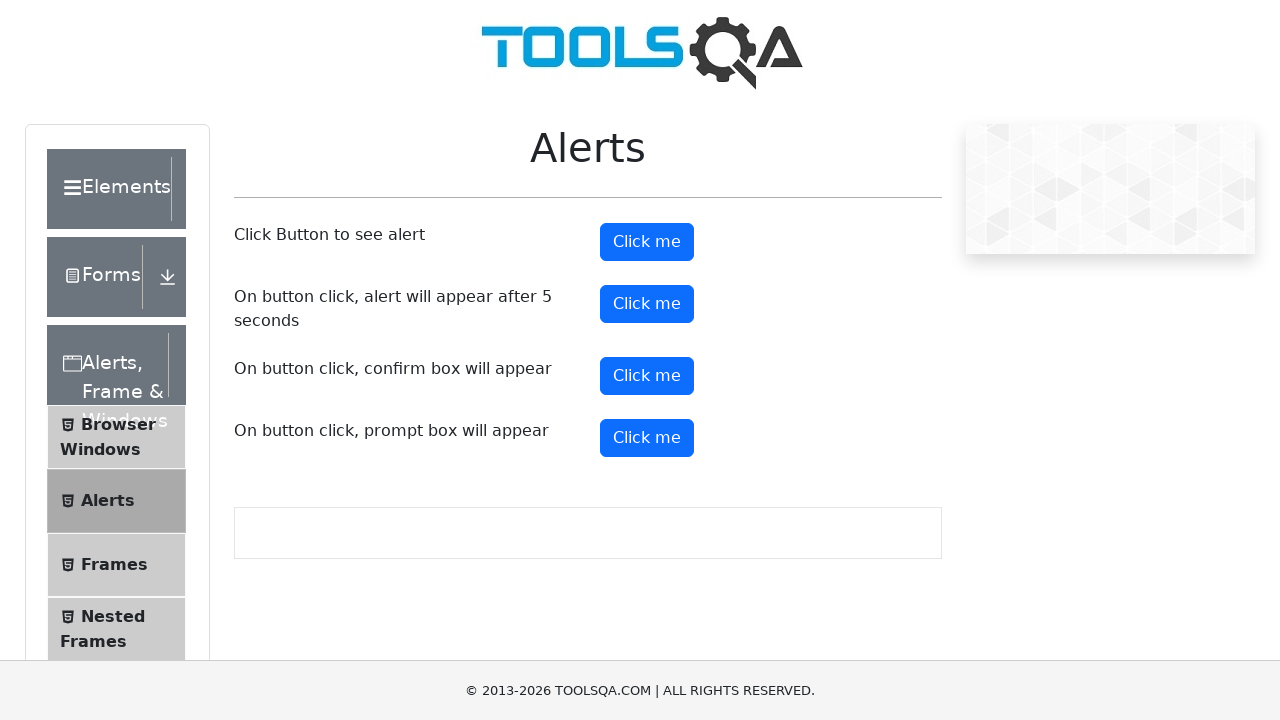

Clicked prompt button to trigger alert at (647, 438) on button#promtButton
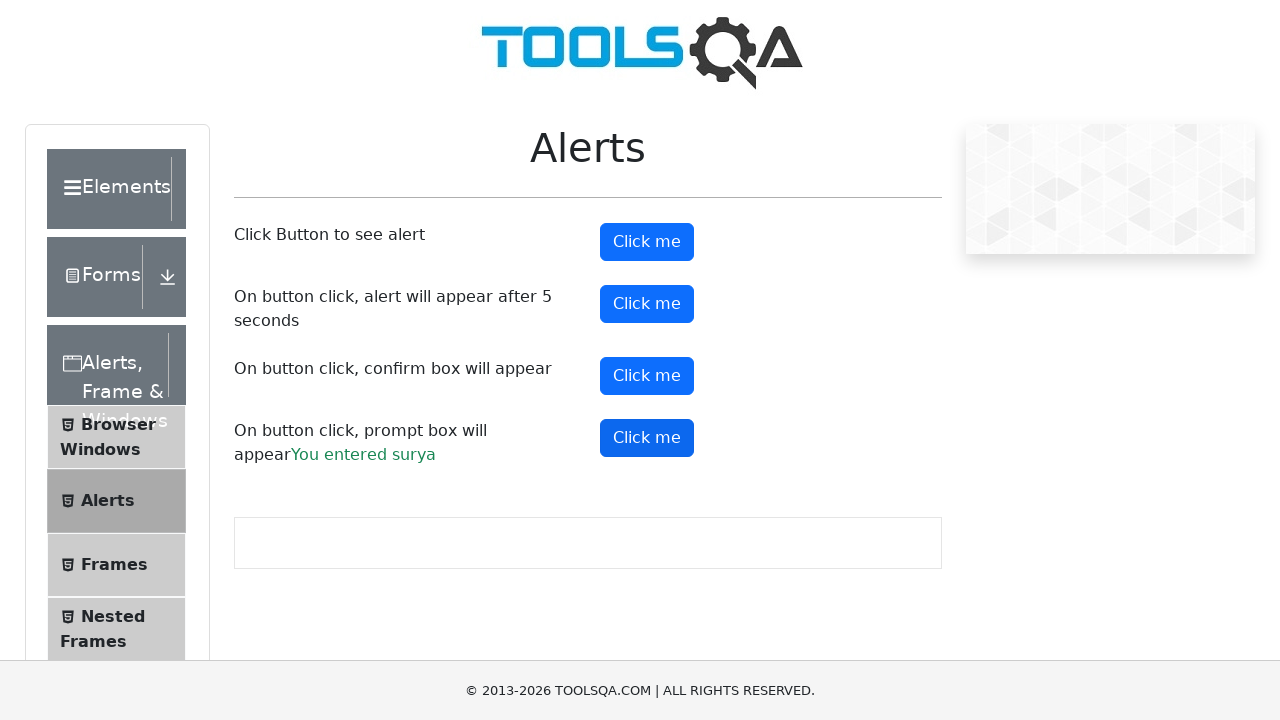

Waited for prompt dialog to be handled and accepted with text 'surya'
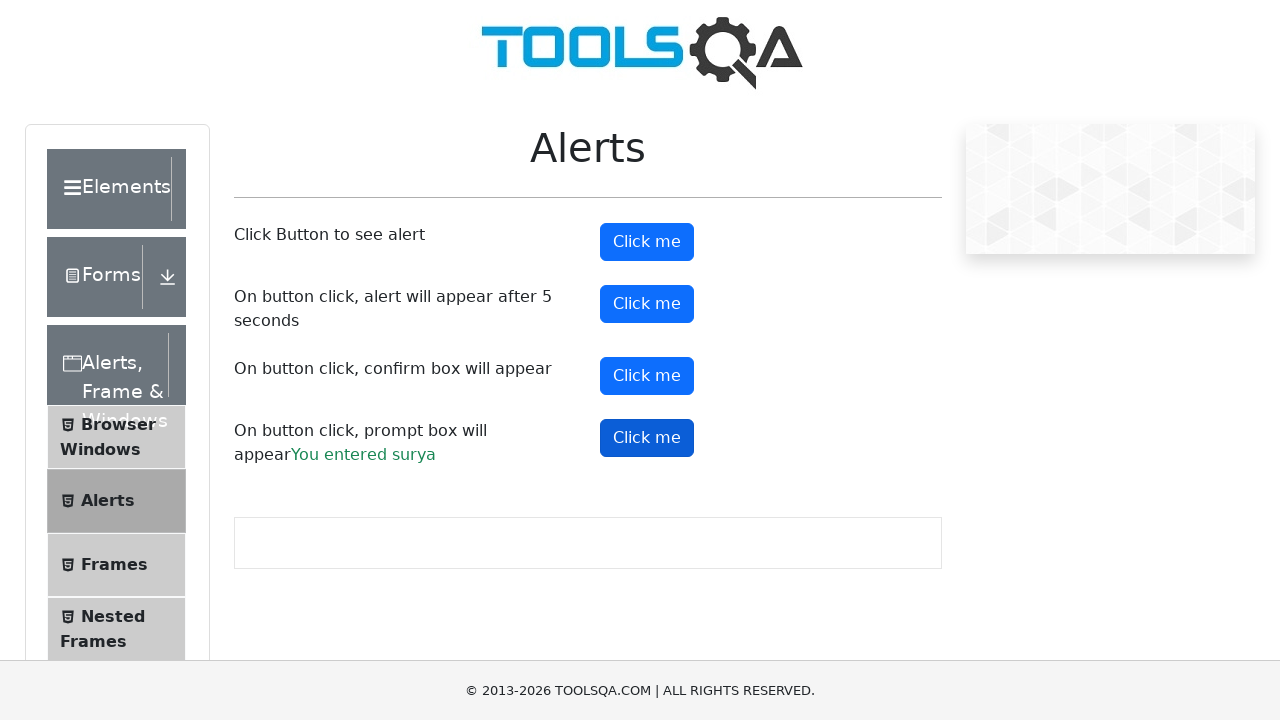

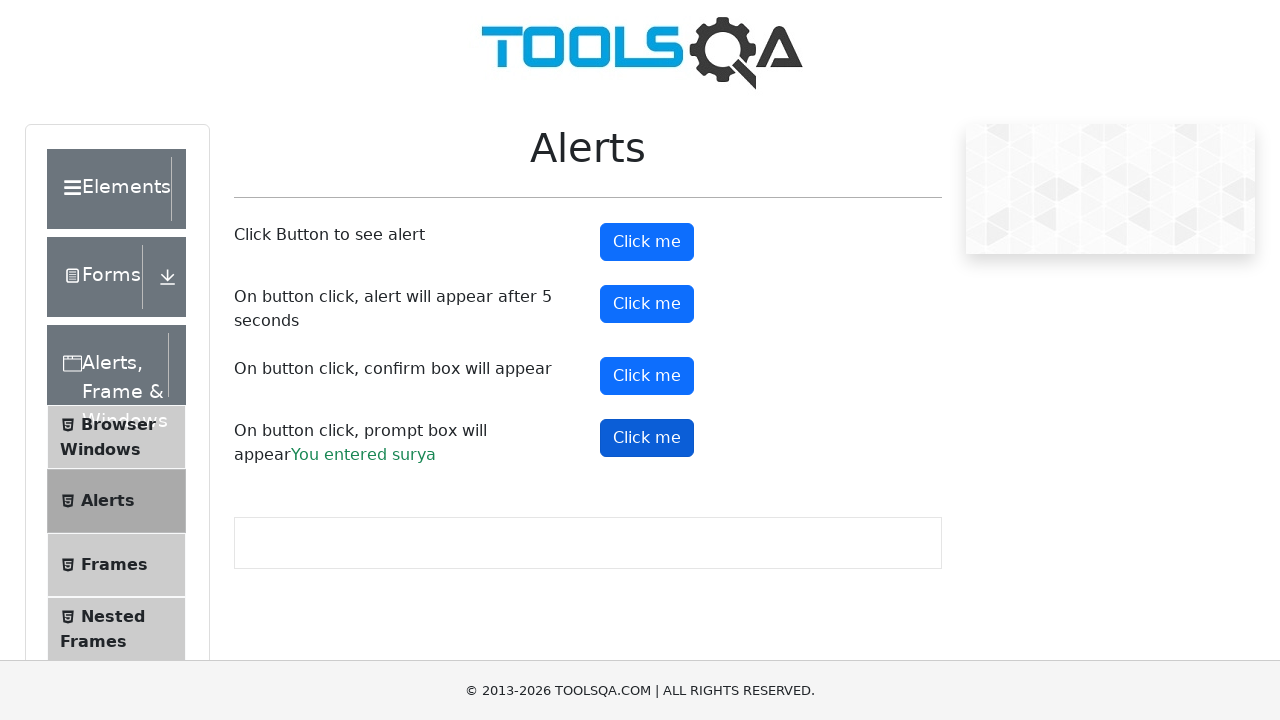